Tests adding a new employee by clicking the add employee button, selecting the new employee entry, and filling in the name, phone, and title fields.

Starting URL: https://devmountain-qa.github.io/employee-manager/1.2_Version/index.html

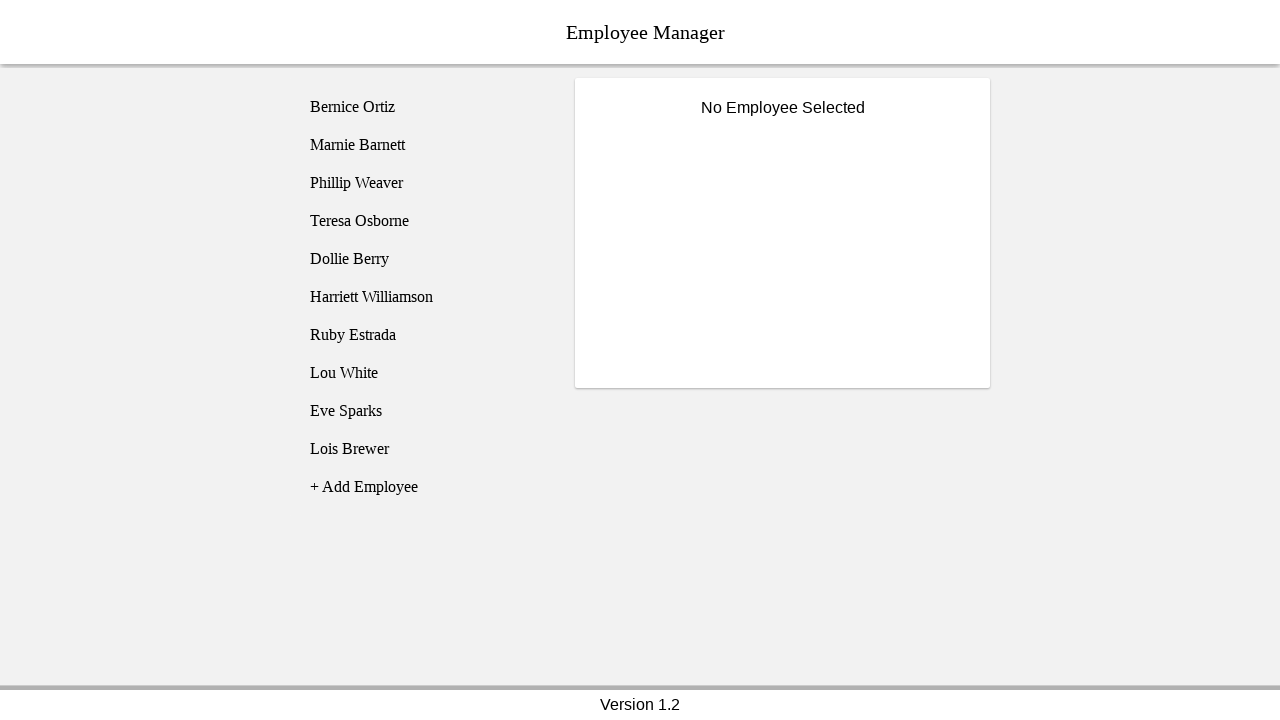

Page header loaded
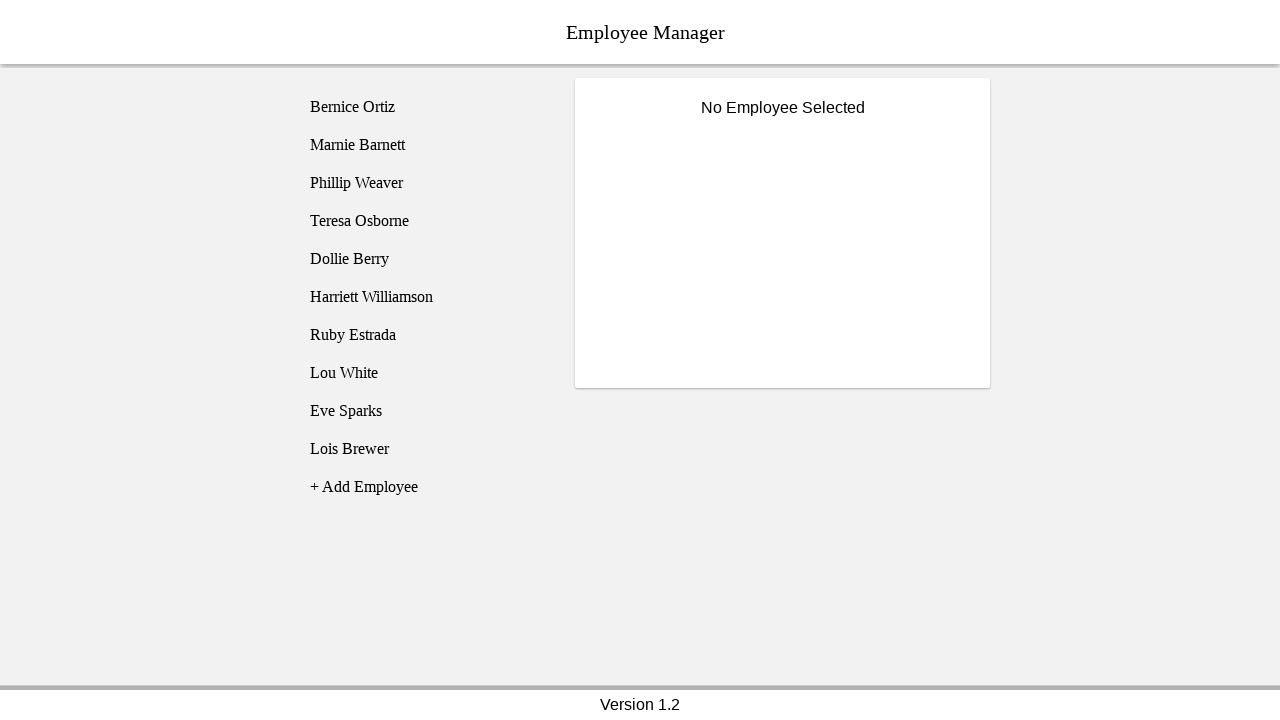

Clicked add employee button at (425, 487) on [name='addEmployee']
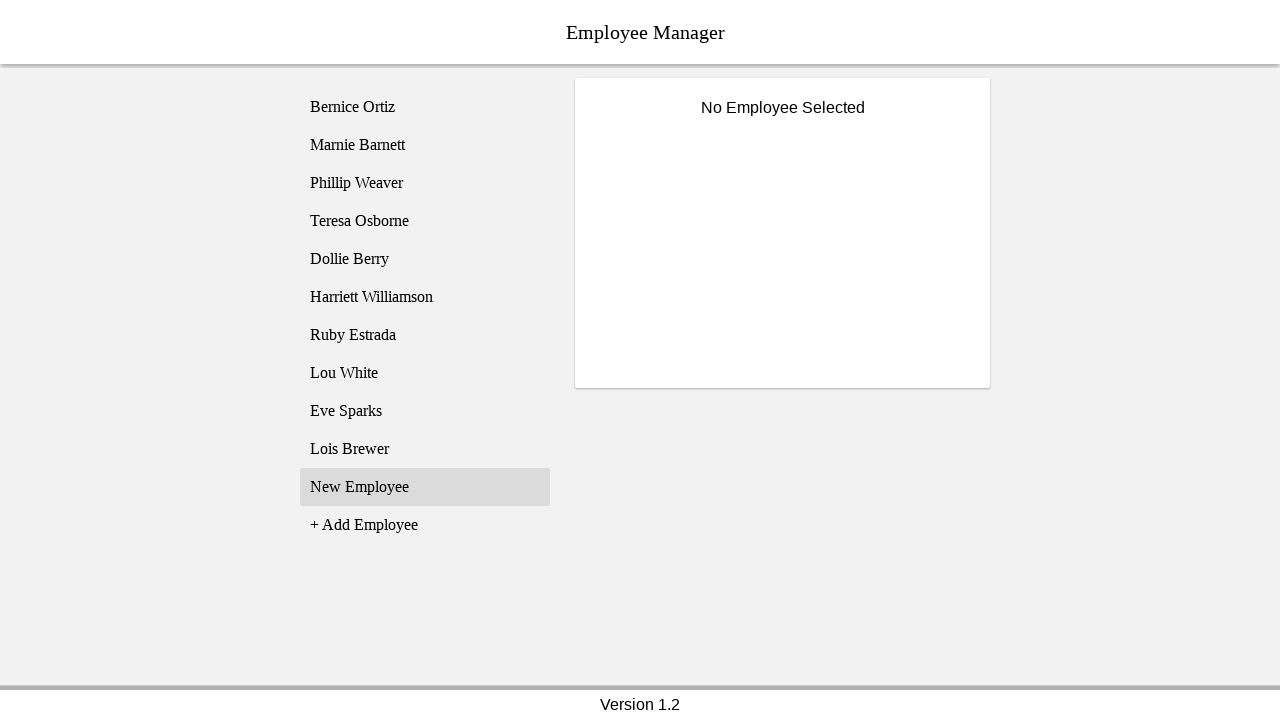

Selected new employee entry from list at (425, 487) on li.listText:nth-of-type(11)
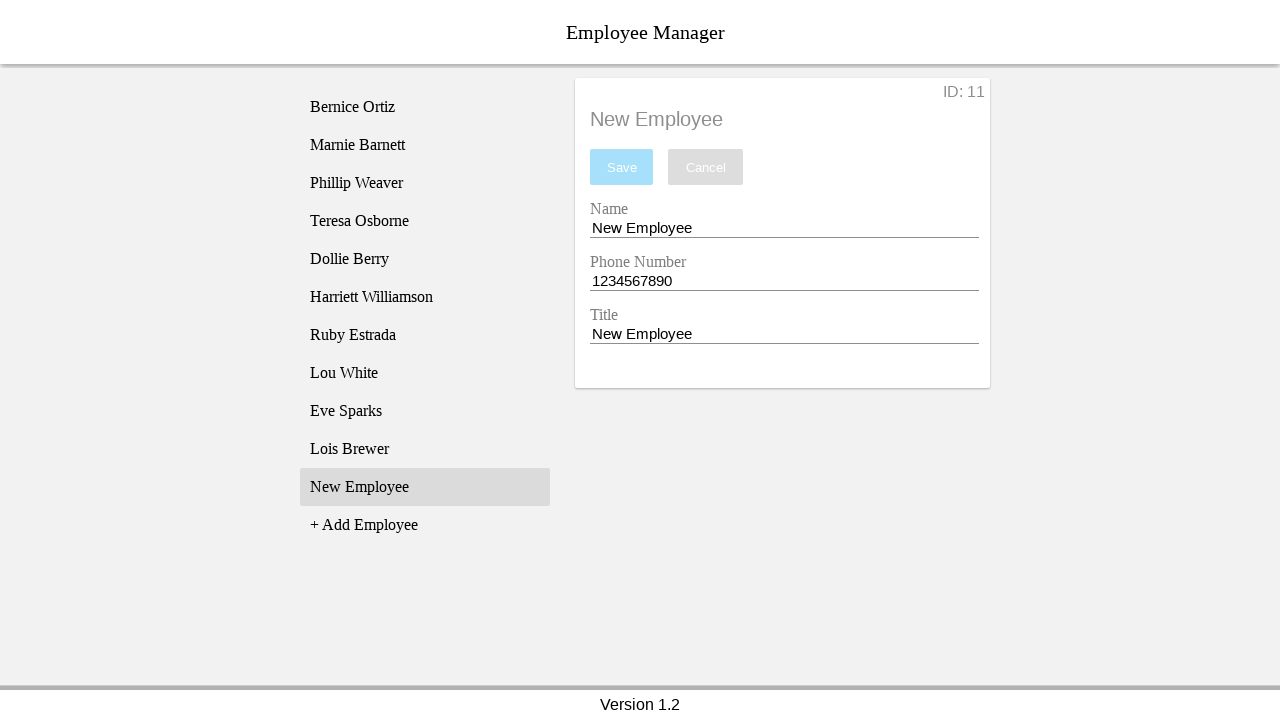

Clicked name input field at (784, 228) on [name='nameEntry']
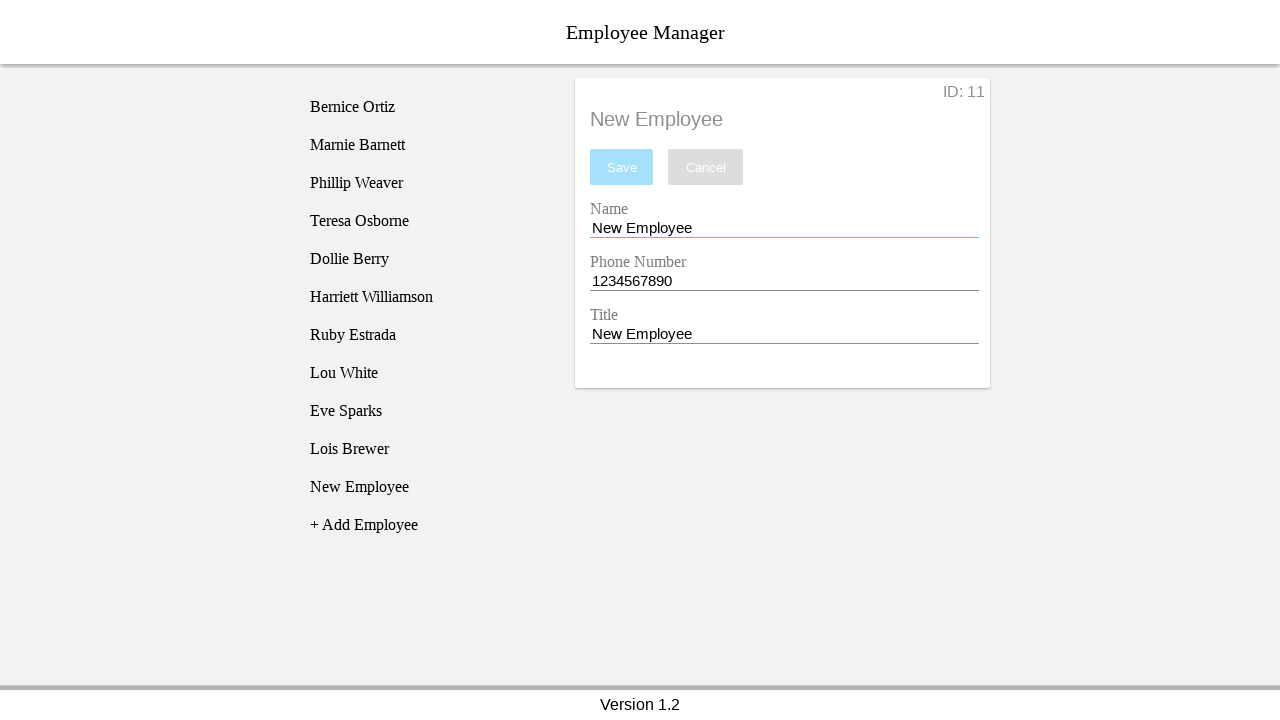

Filled name field with 'Bob the Builder' on [name='nameEntry']
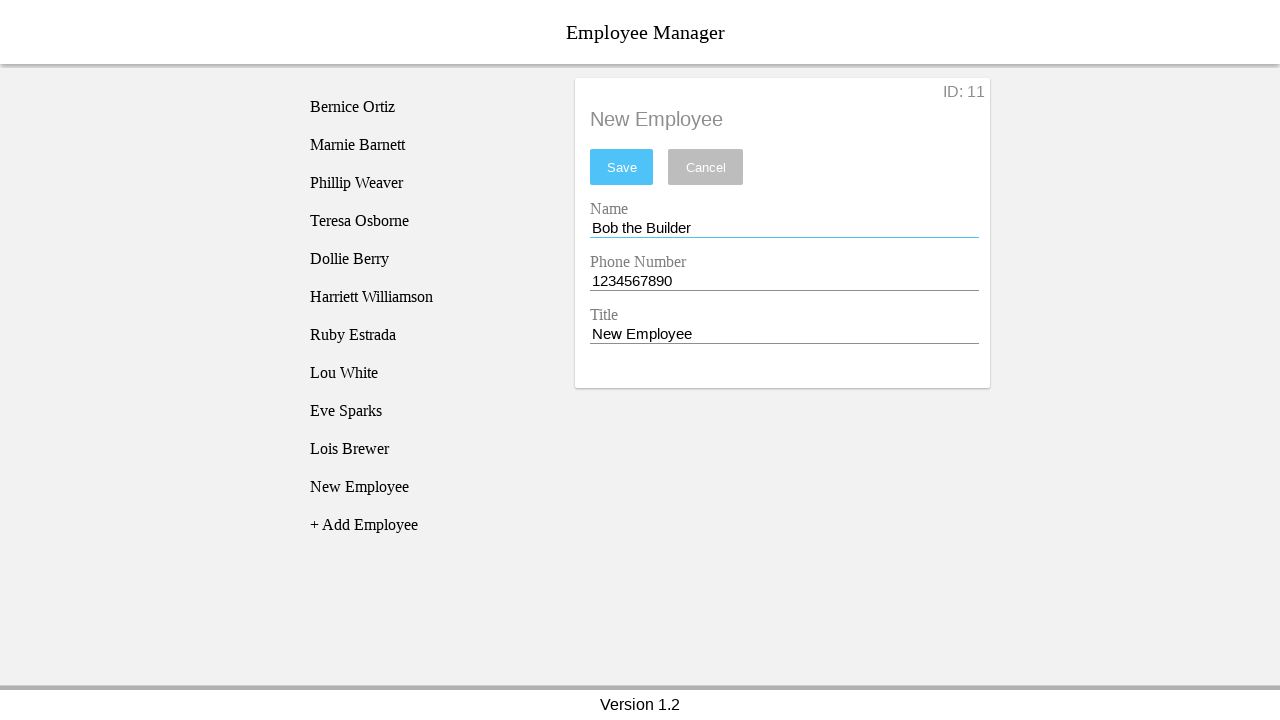

Clicked phone input field at (784, 281) on [name='phoneEntry']
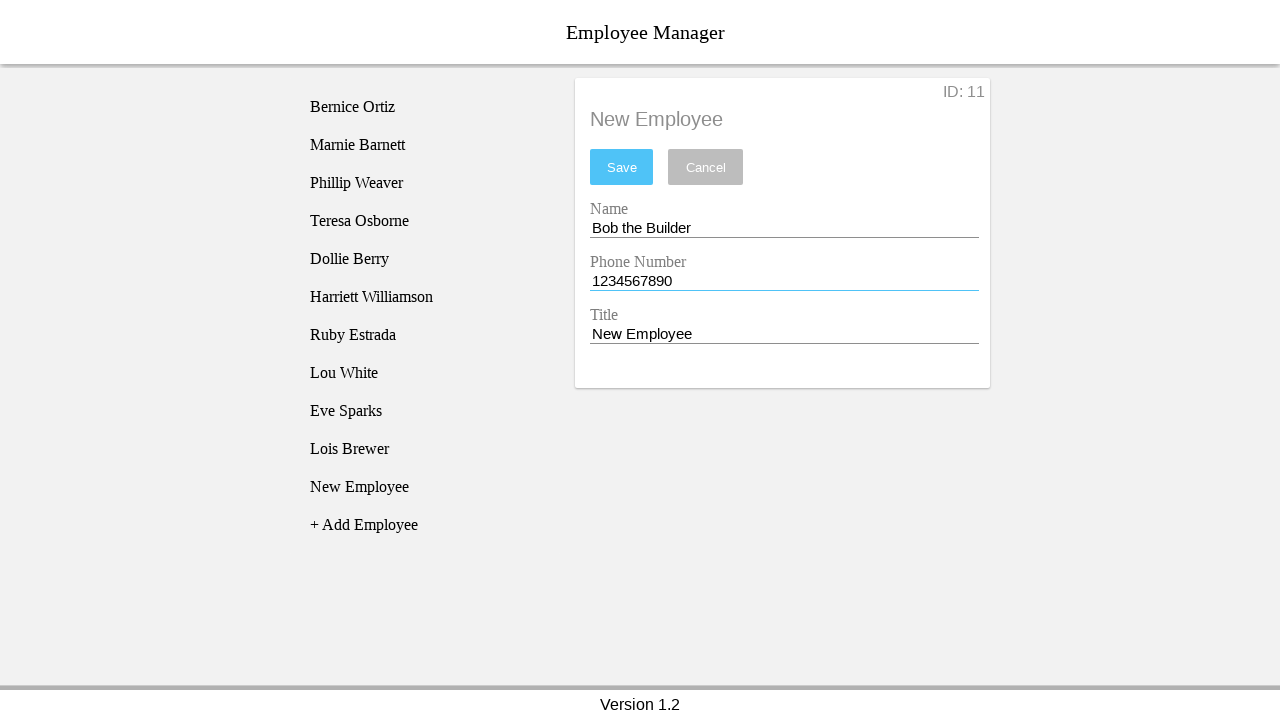

Filled phone field with '8018000000' on [name='phoneEntry']
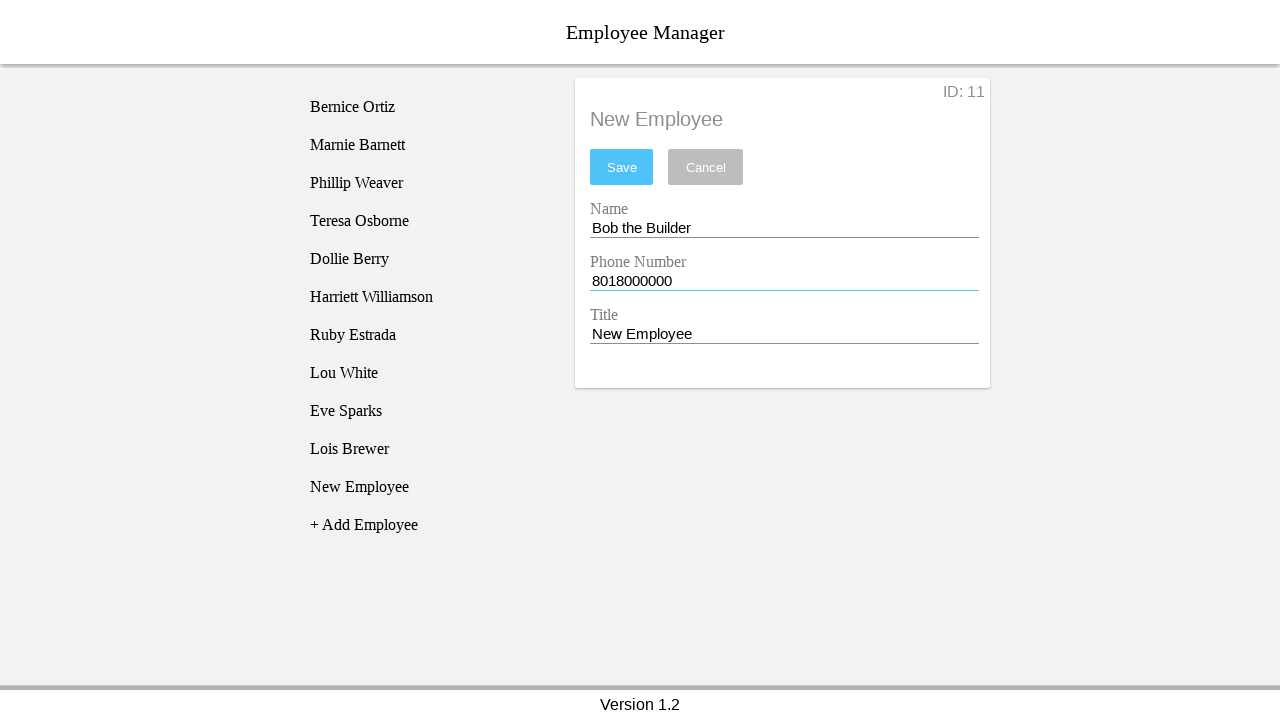

Clicked title input field at (784, 334) on [name='titleEntry']
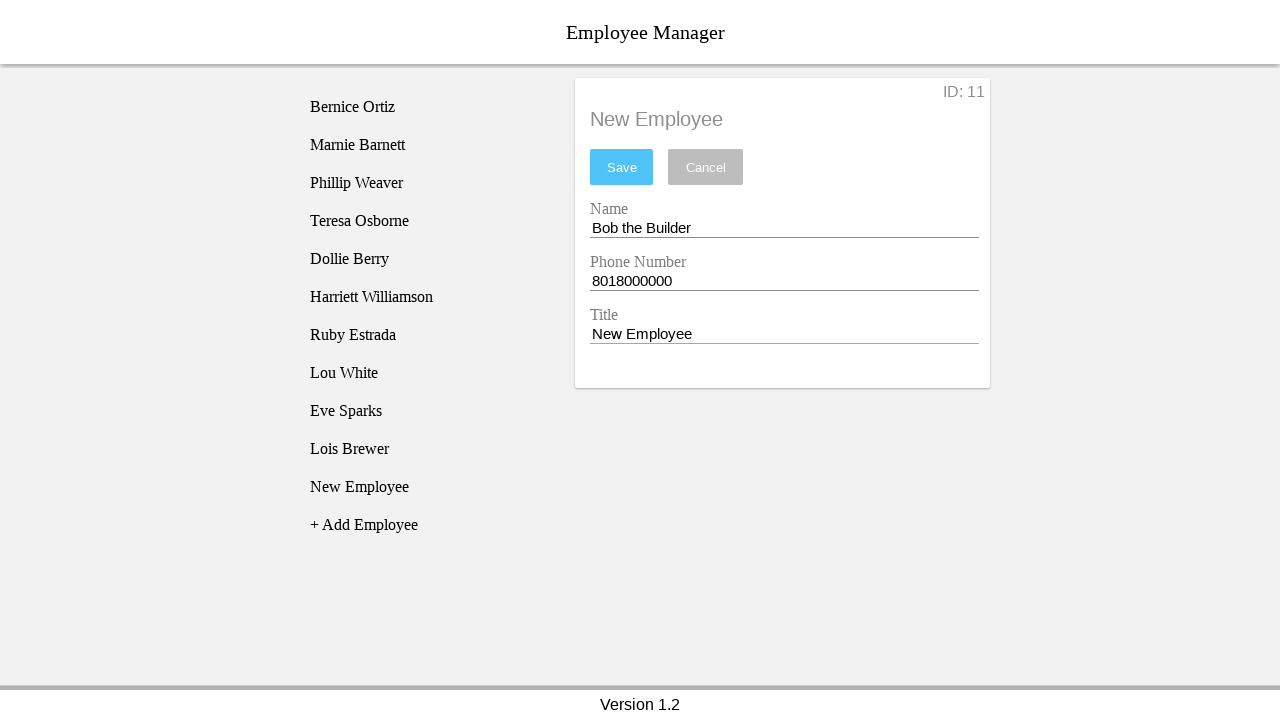

Filled title field with 'The Fixer' on [name='titleEntry']
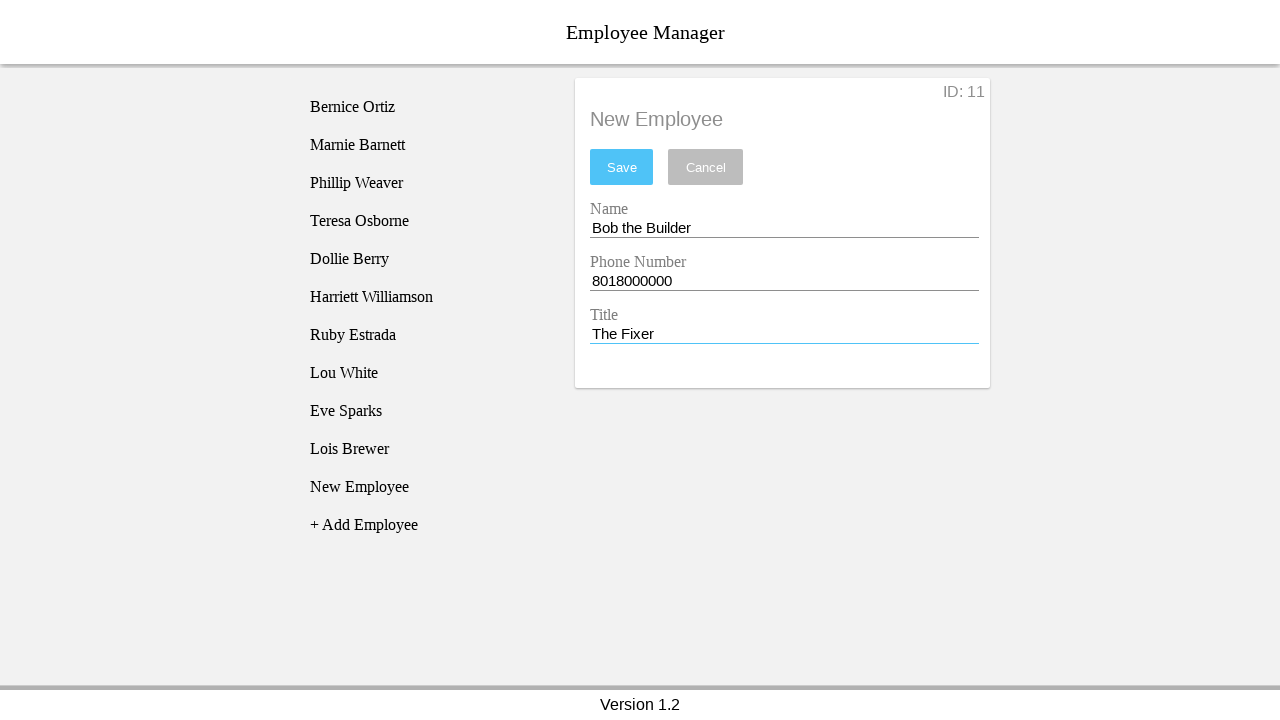

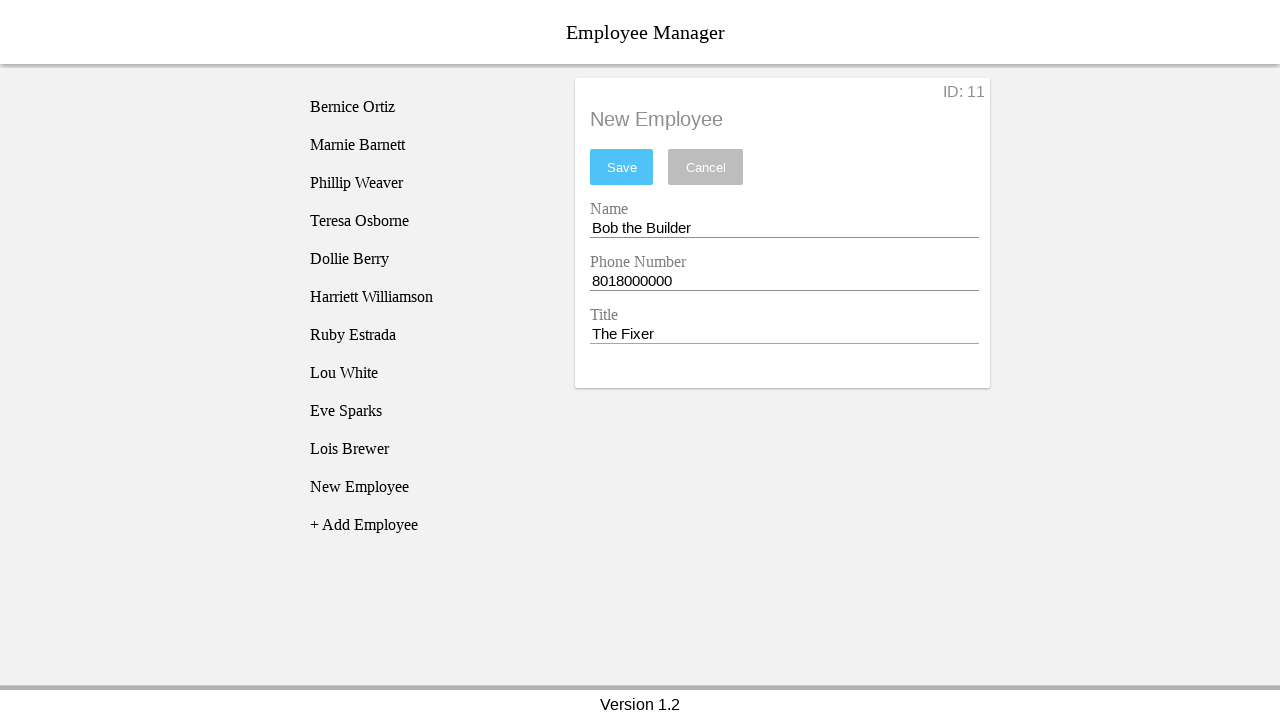